Tests double-click functionality on a button and verifies the confirmation message appears

Starting URL: https://demoqa.com/buttons

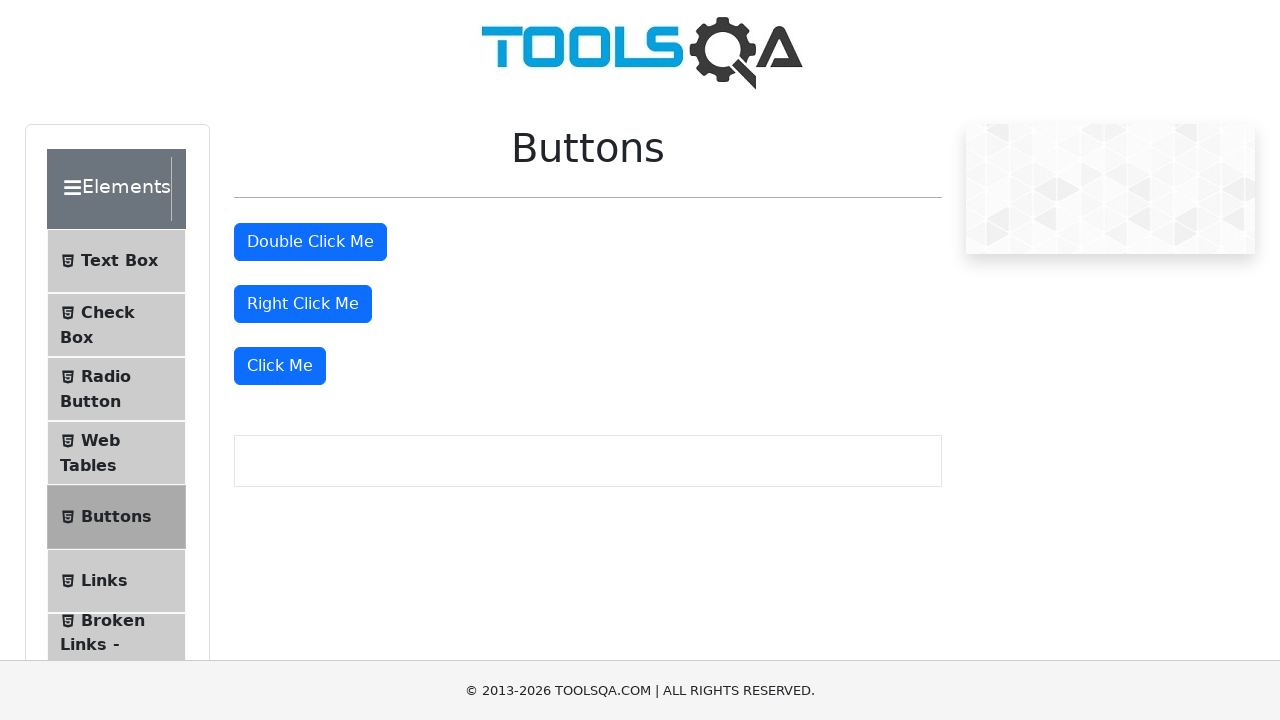

Double-clicked the double click button at (310, 242) on (//button[@class='btn btn-primary'])[1]
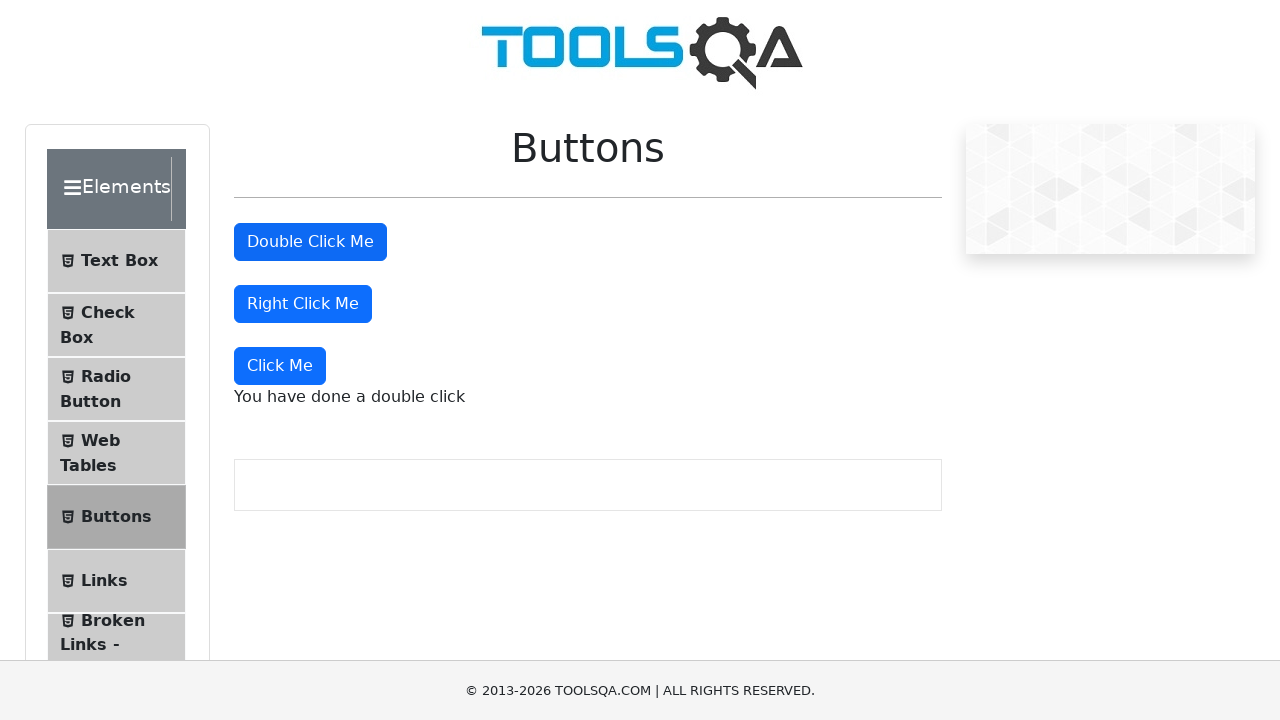

Double-click confirmation message appeared
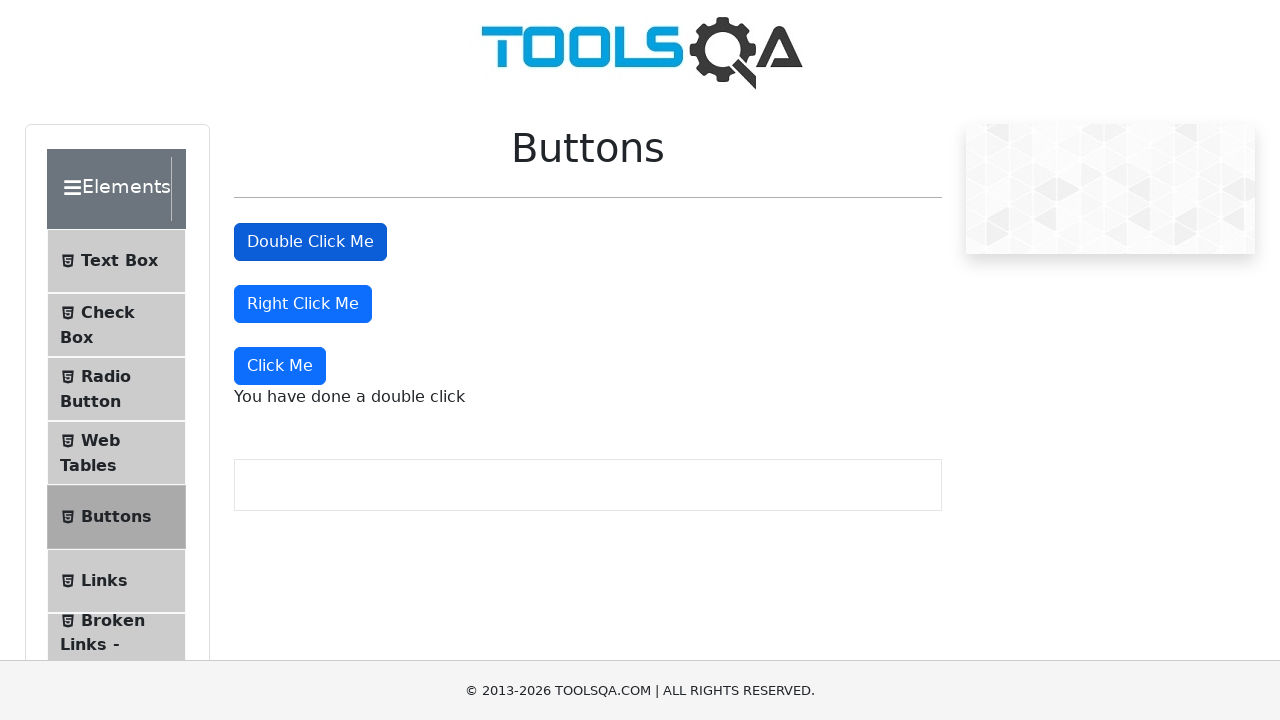

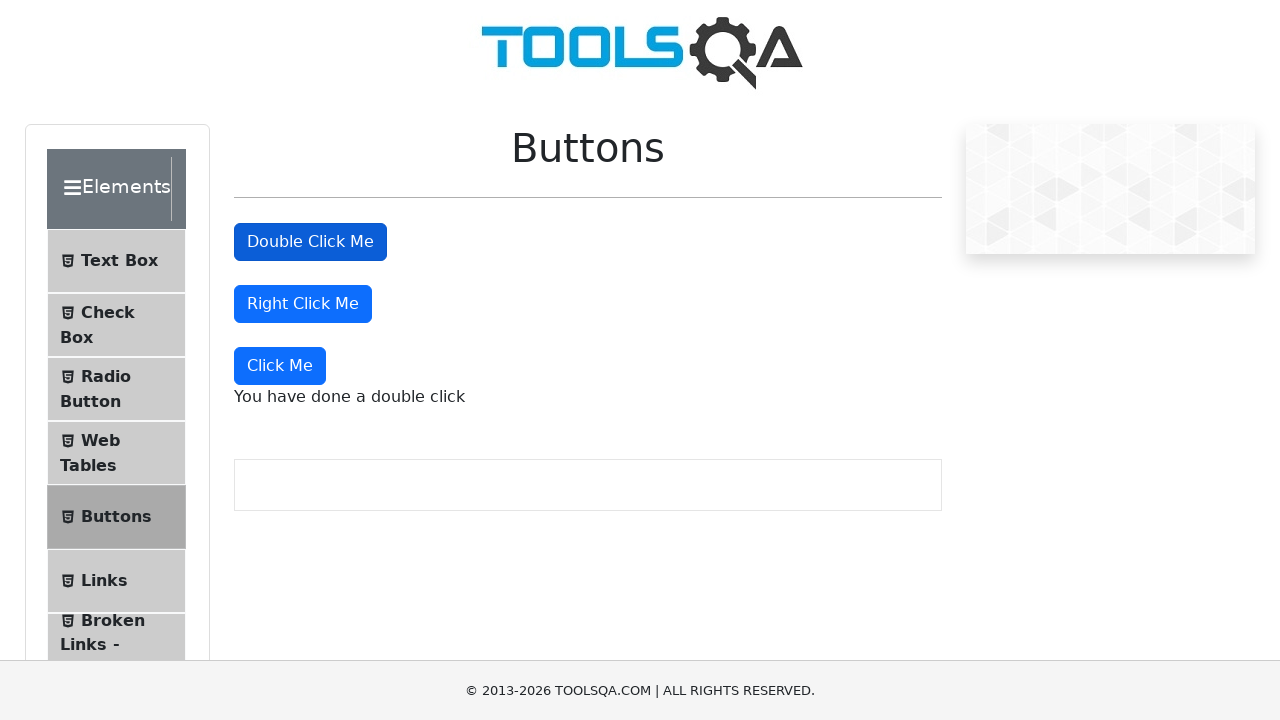